Tests simple JavaScript alert handling by clicking a button to trigger an alert, verifying the alert text, and accepting/closing the alert

Starting URL: https://v1.training-support.net/selenium/javascript-alerts

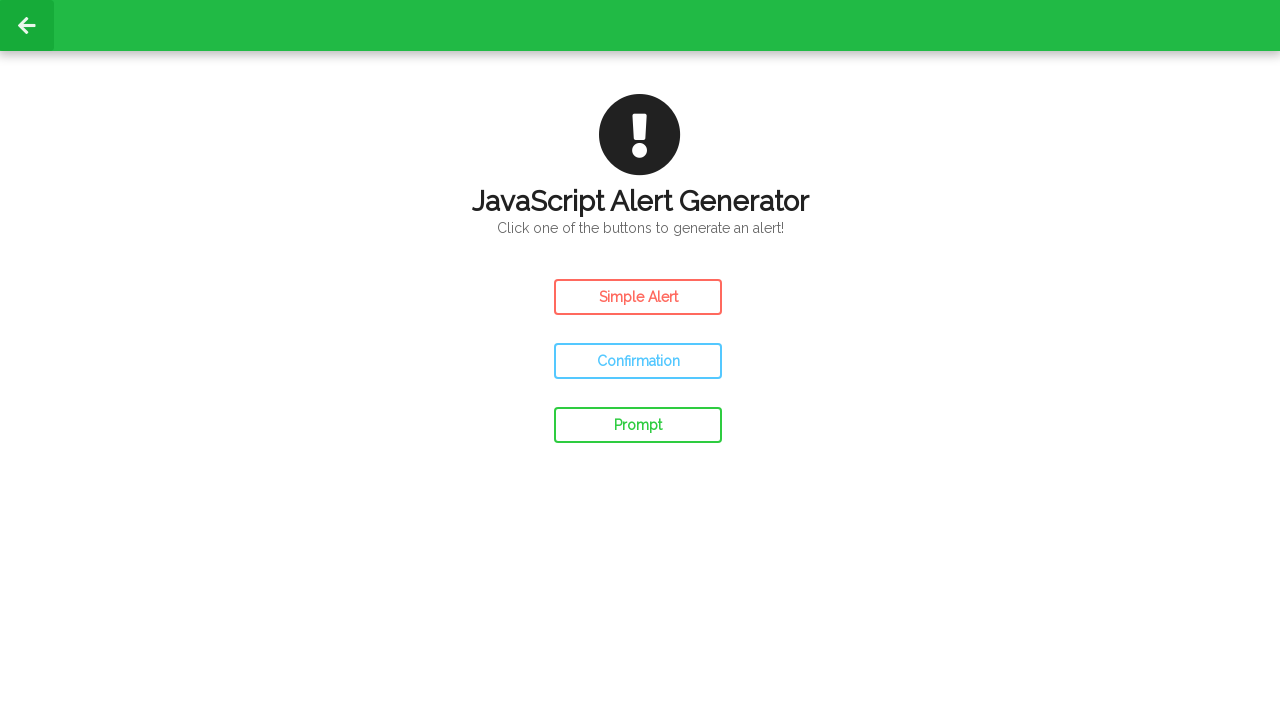

Clicked the button to trigger simple JavaScript alert at (638, 297) on #simple
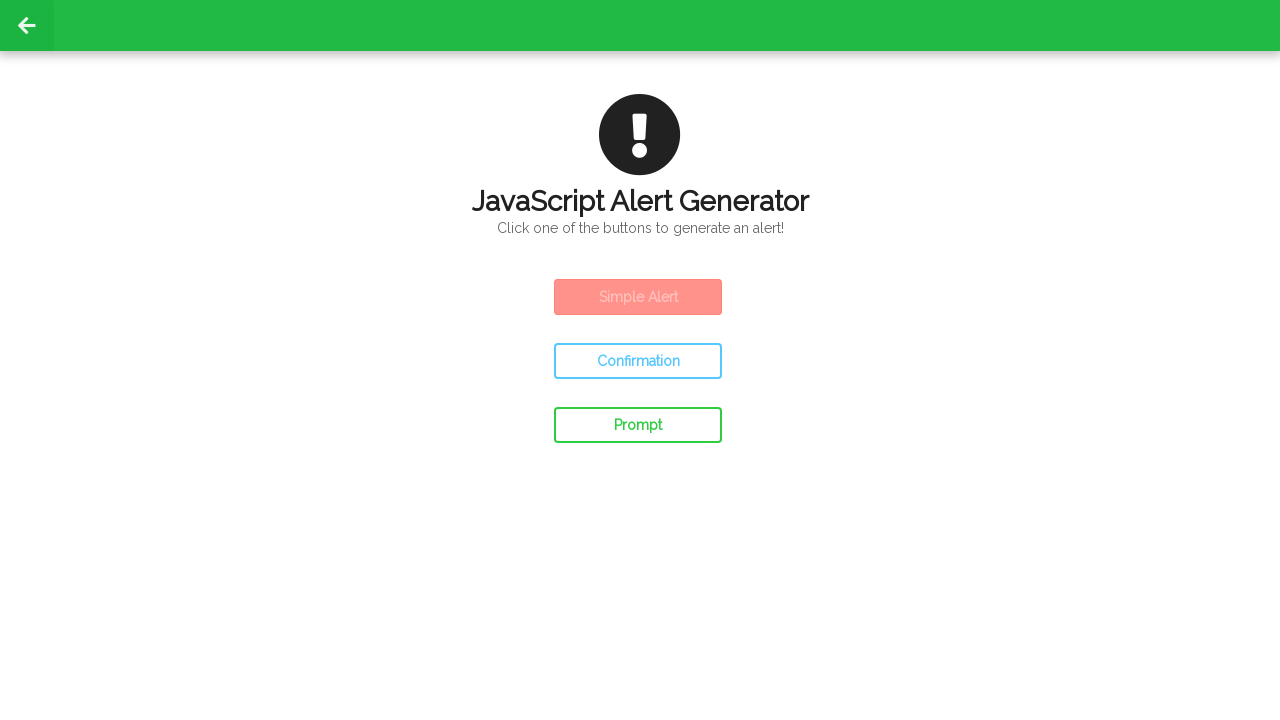

Set up dialog handler to accept alerts
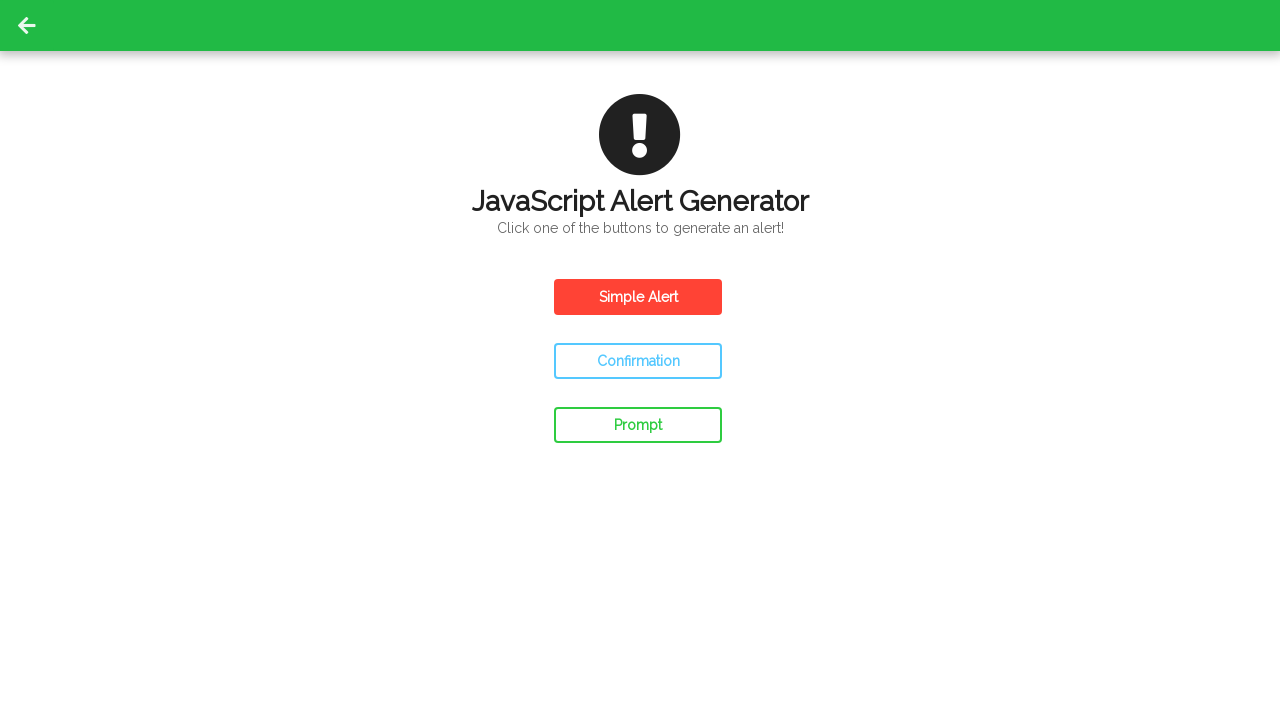

Waited 500ms for alert to be processed
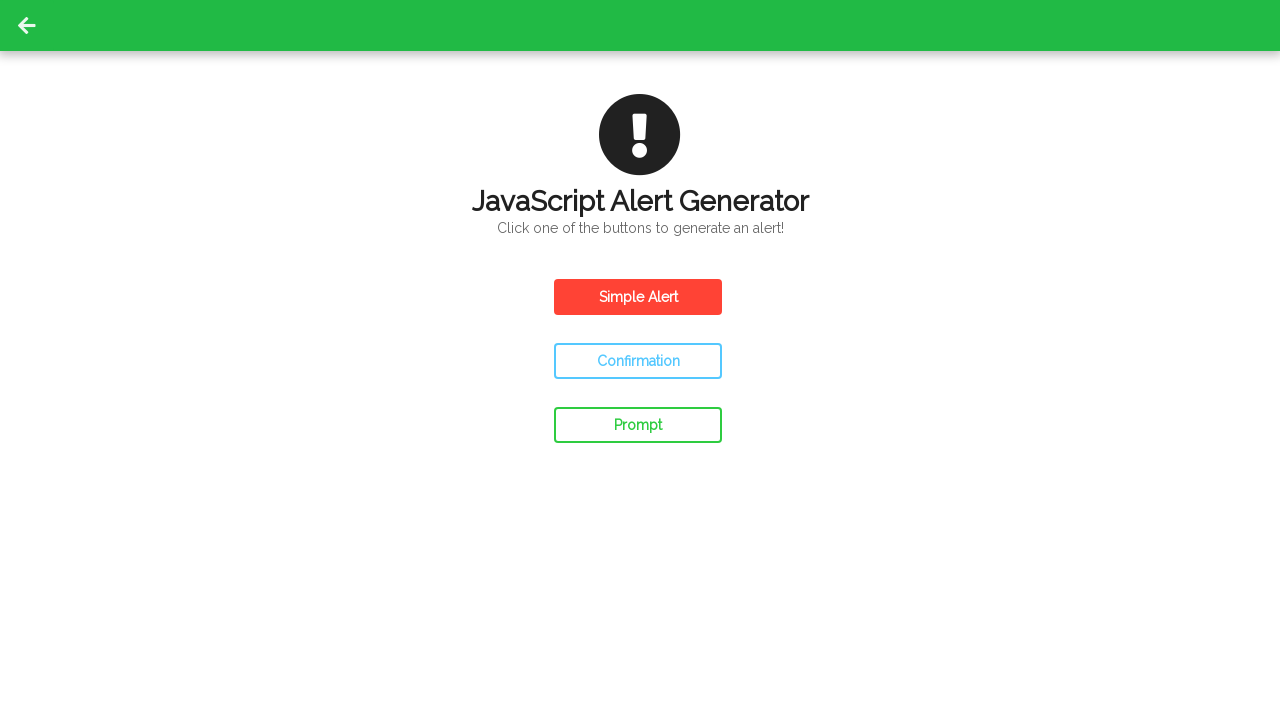

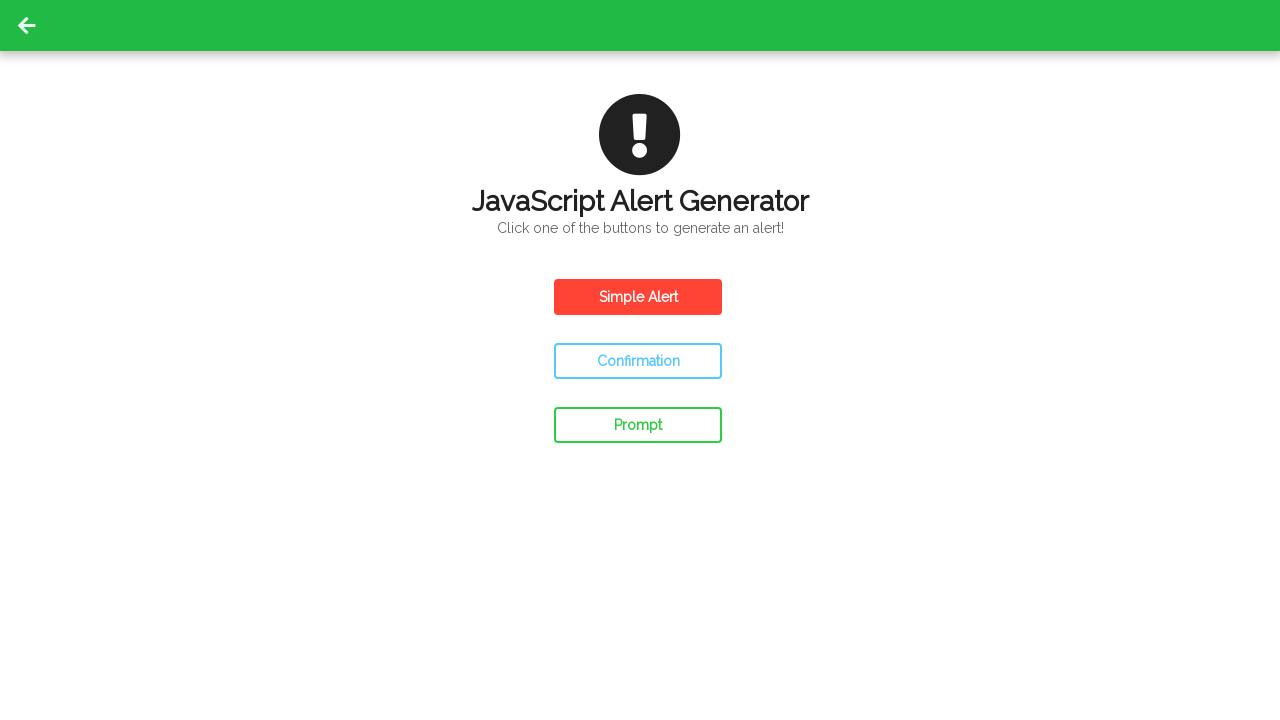